Tests dropdown functionality by locating a select element and iterating through all available options, selecting each one sequentially to verify dropdown interaction works correctly.

Starting URL: https://syntaxprojects.com/basic-select-dropdown-demo.php

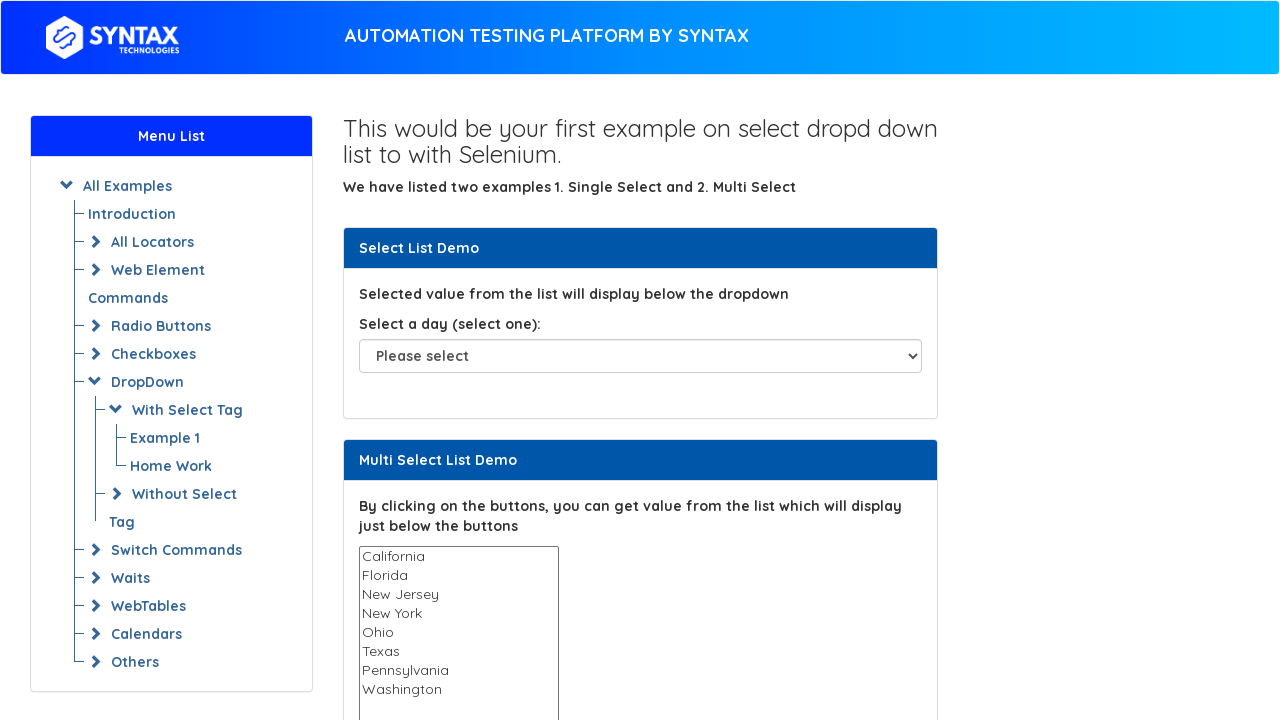

Located dropdown element with ID 'select-demo'
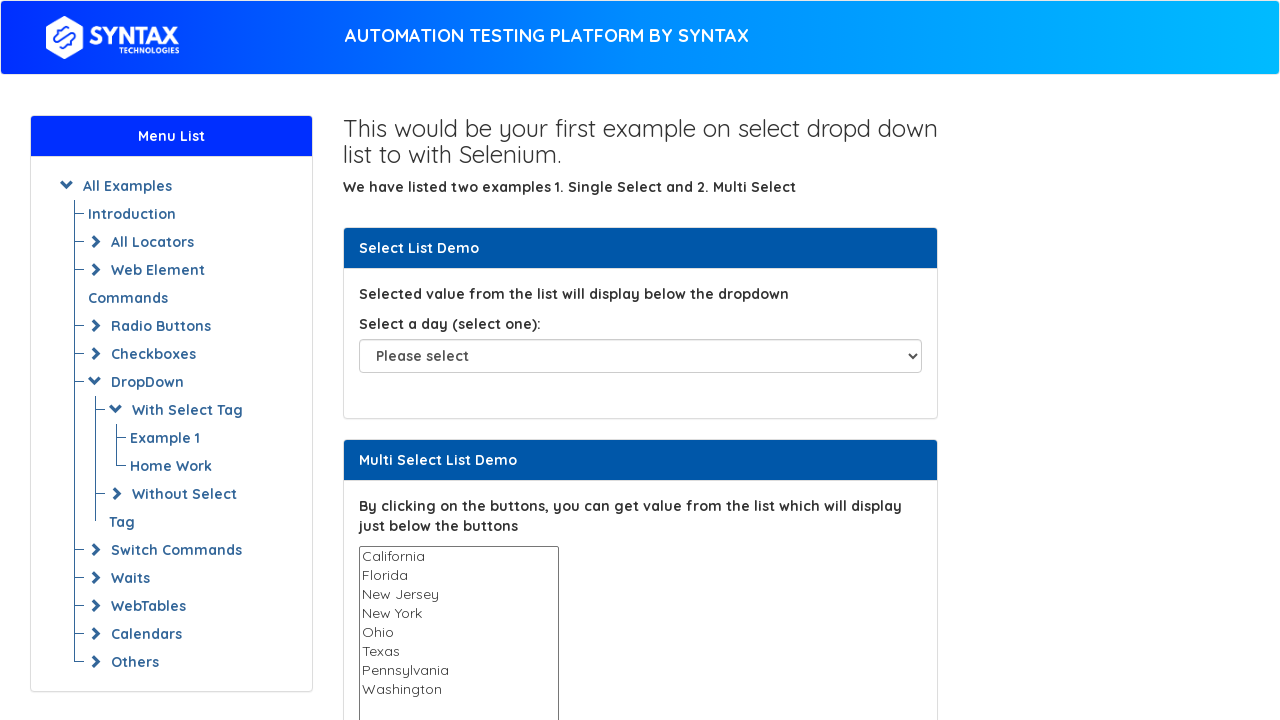

Retrieved all option elements from dropdown
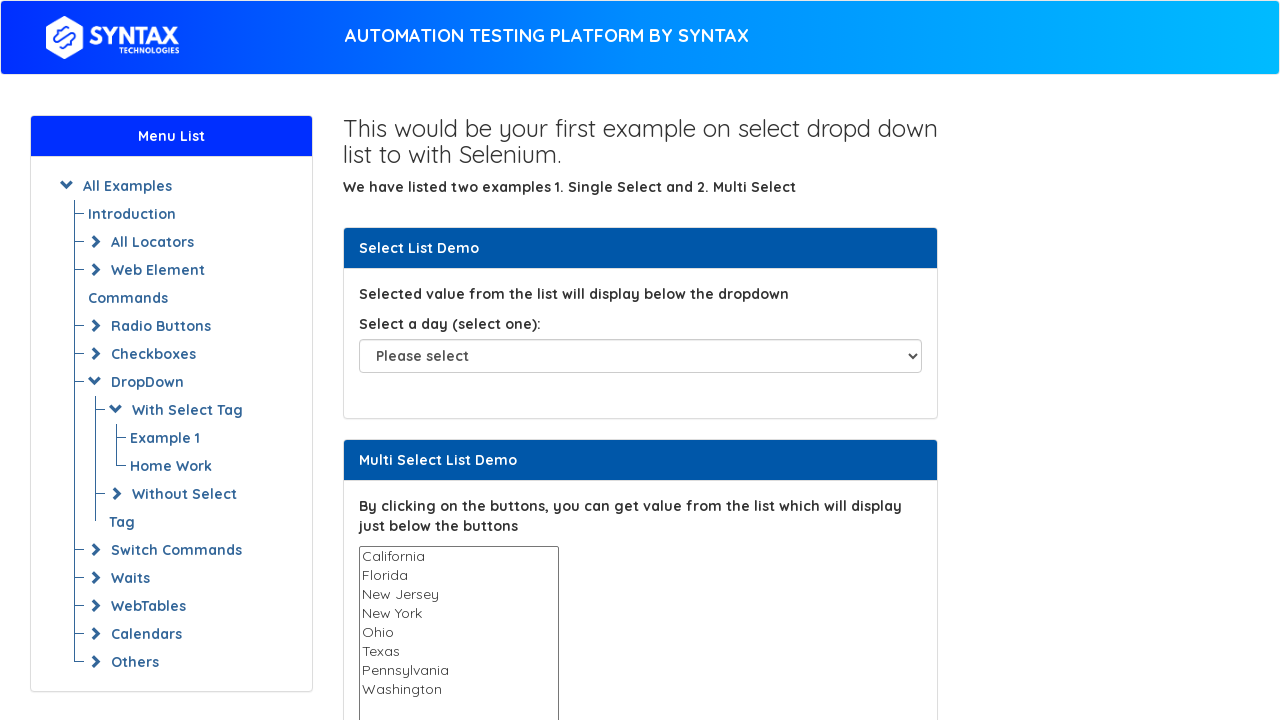

Retrieved value attribute from option 0
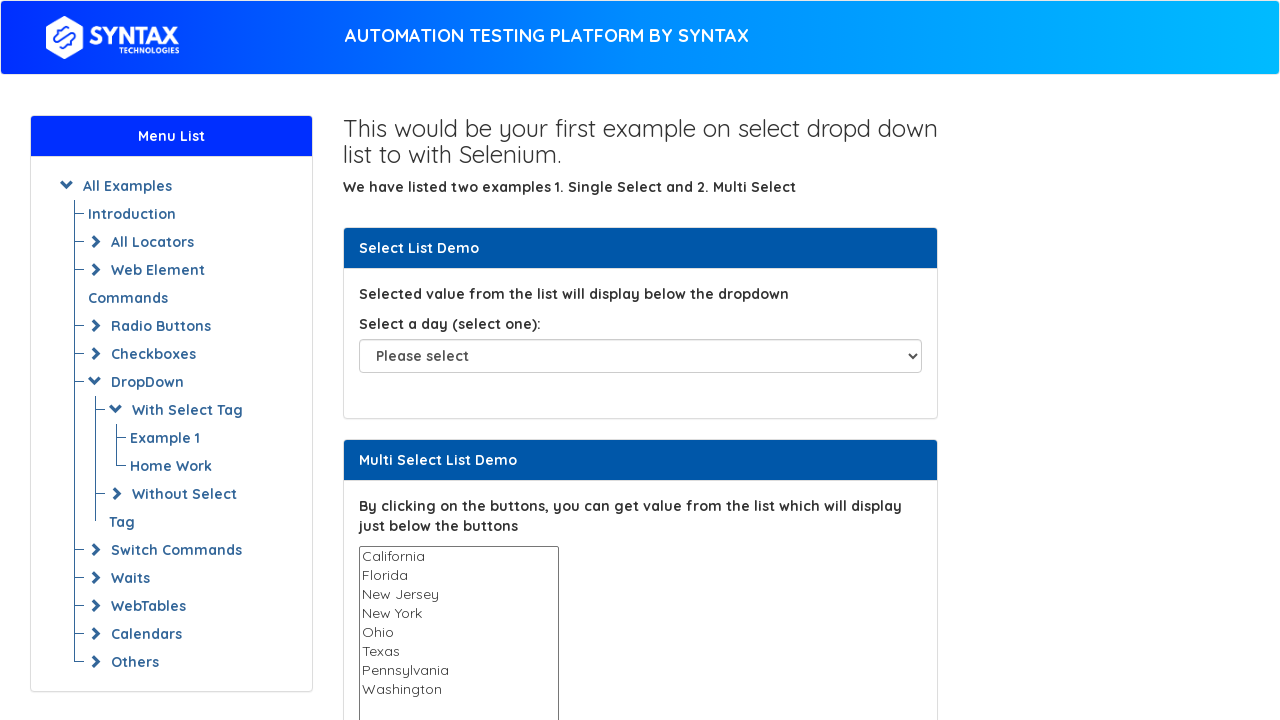

Retrieved value attribute from option 1
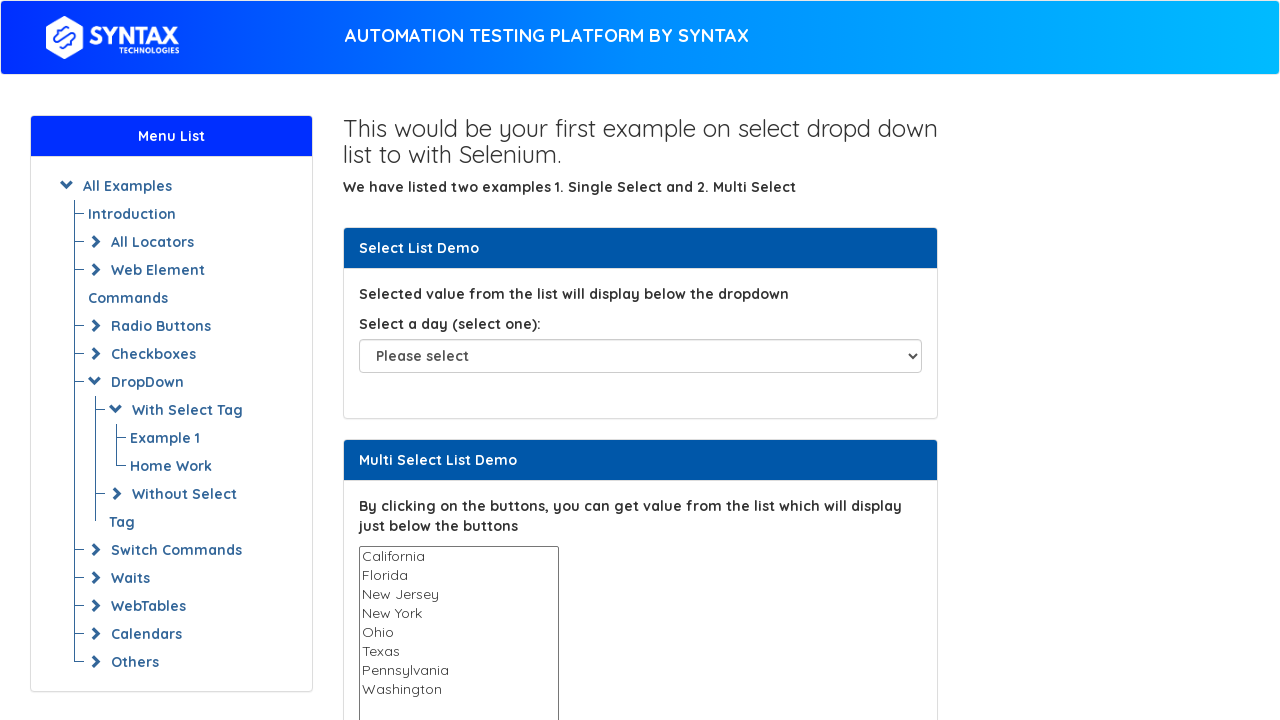

Selected dropdown option at index 1 with value 'Sunday' on #select-demo
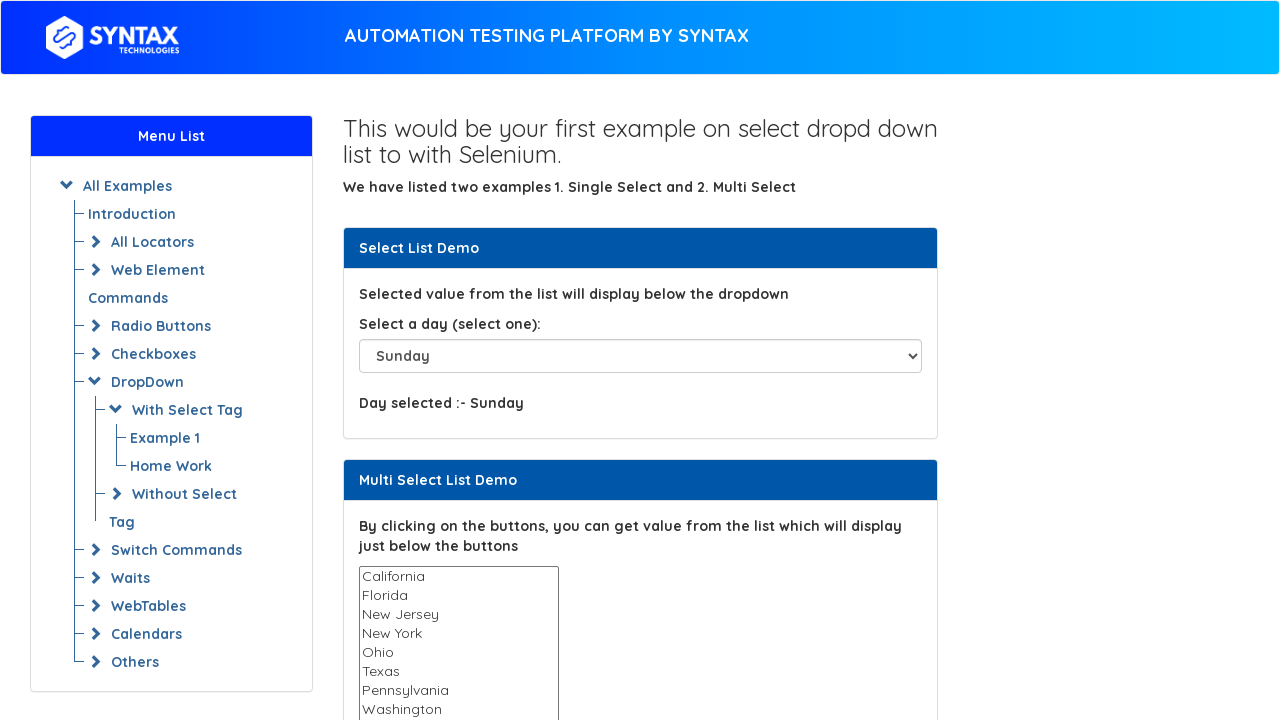

Waited 500ms to observe selection change
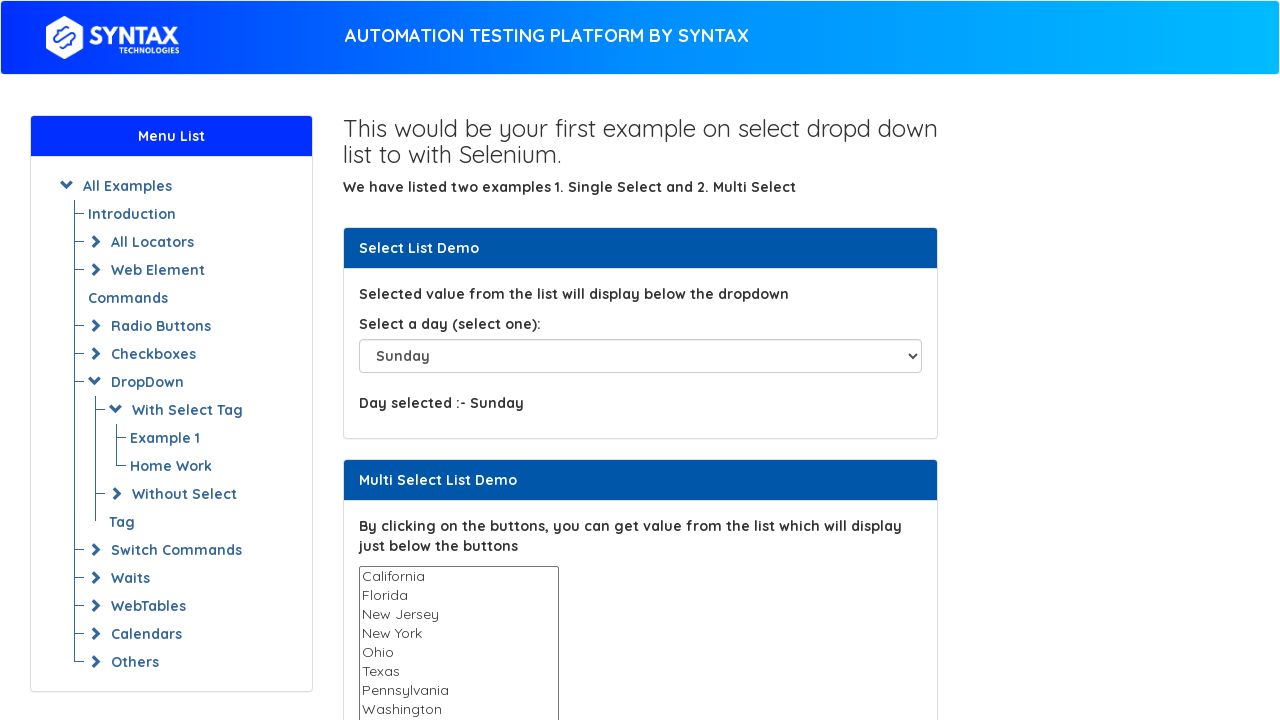

Retrieved value attribute from option 2
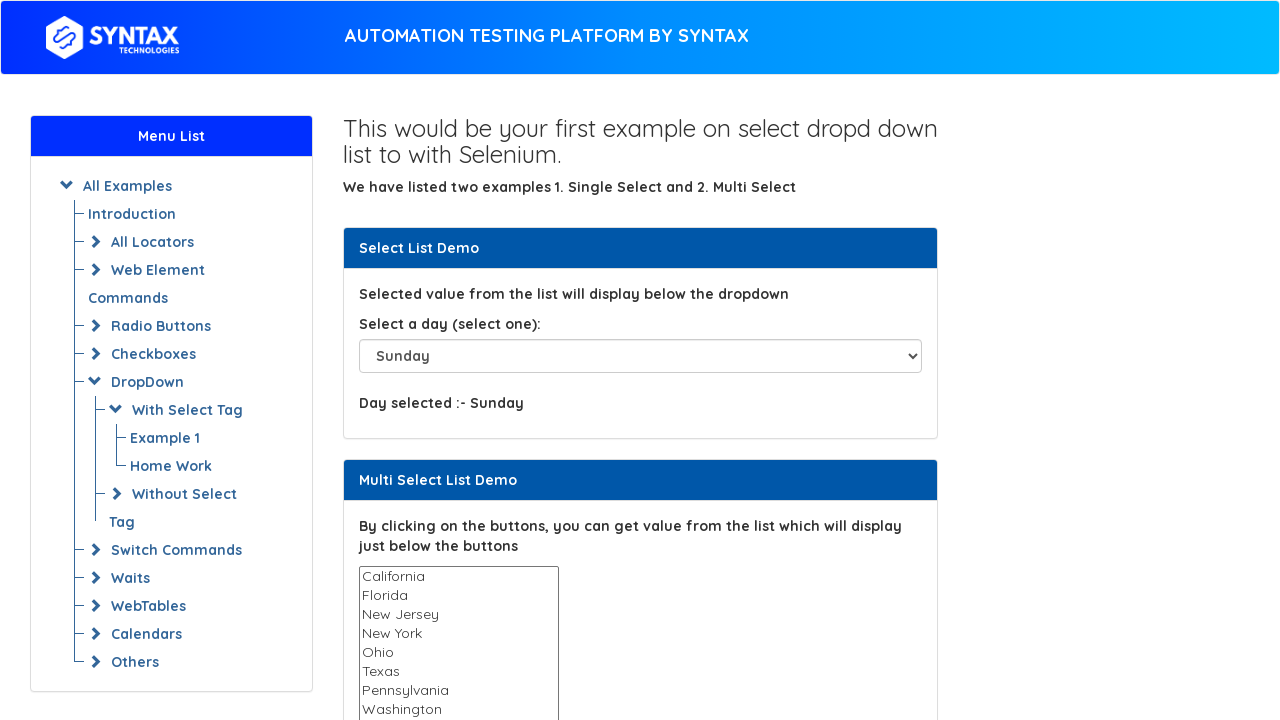

Selected dropdown option at index 2 with value 'Monday' on #select-demo
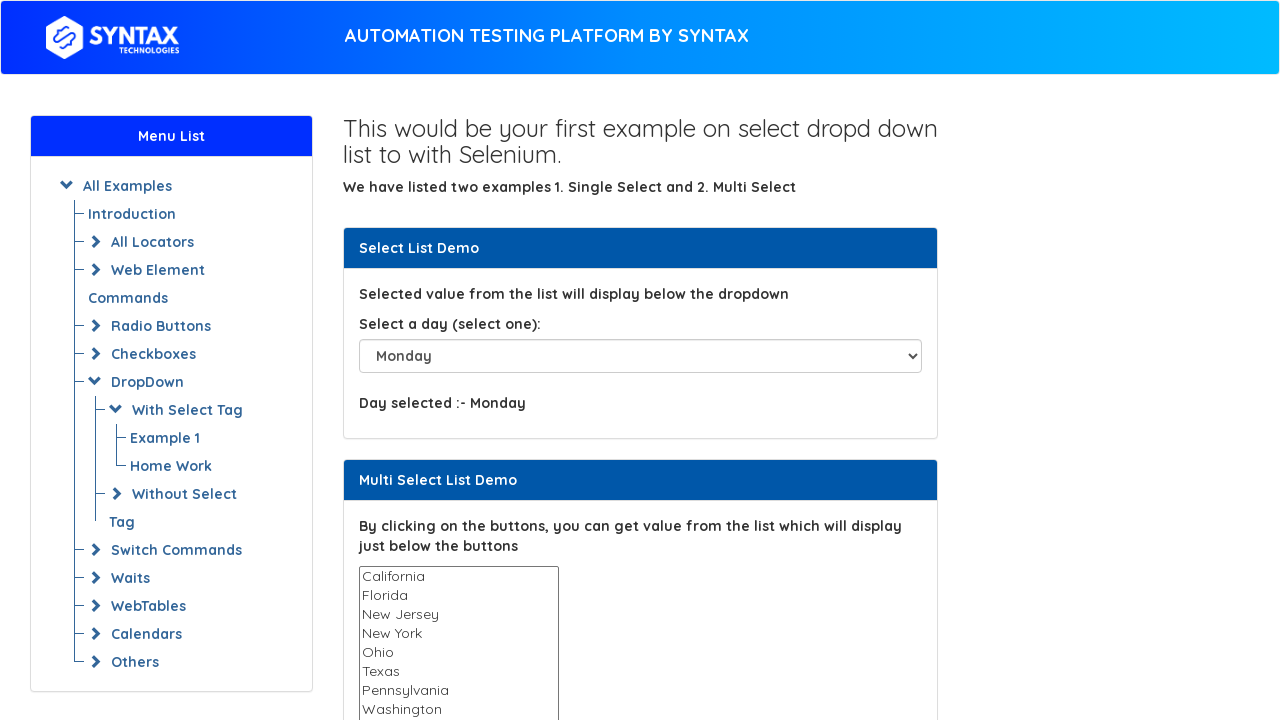

Waited 500ms to observe selection change
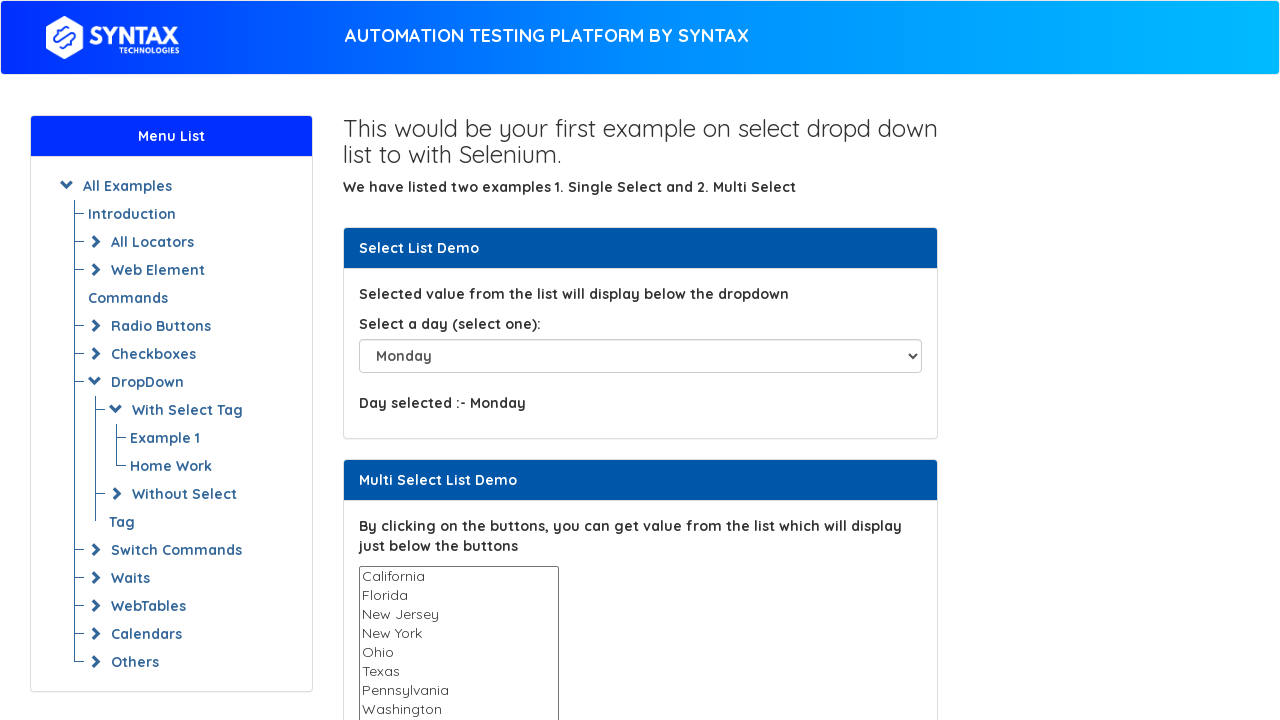

Retrieved value attribute from option 3
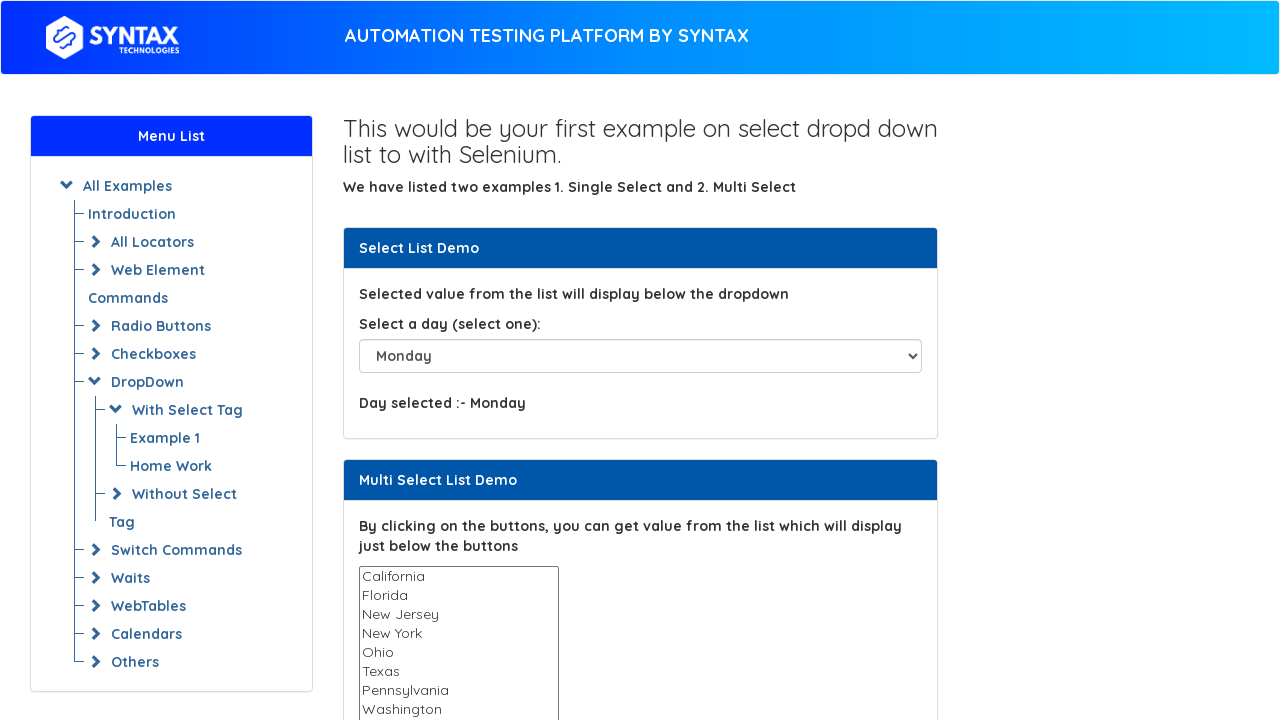

Selected dropdown option at index 3 with value 'Tuesday' on #select-demo
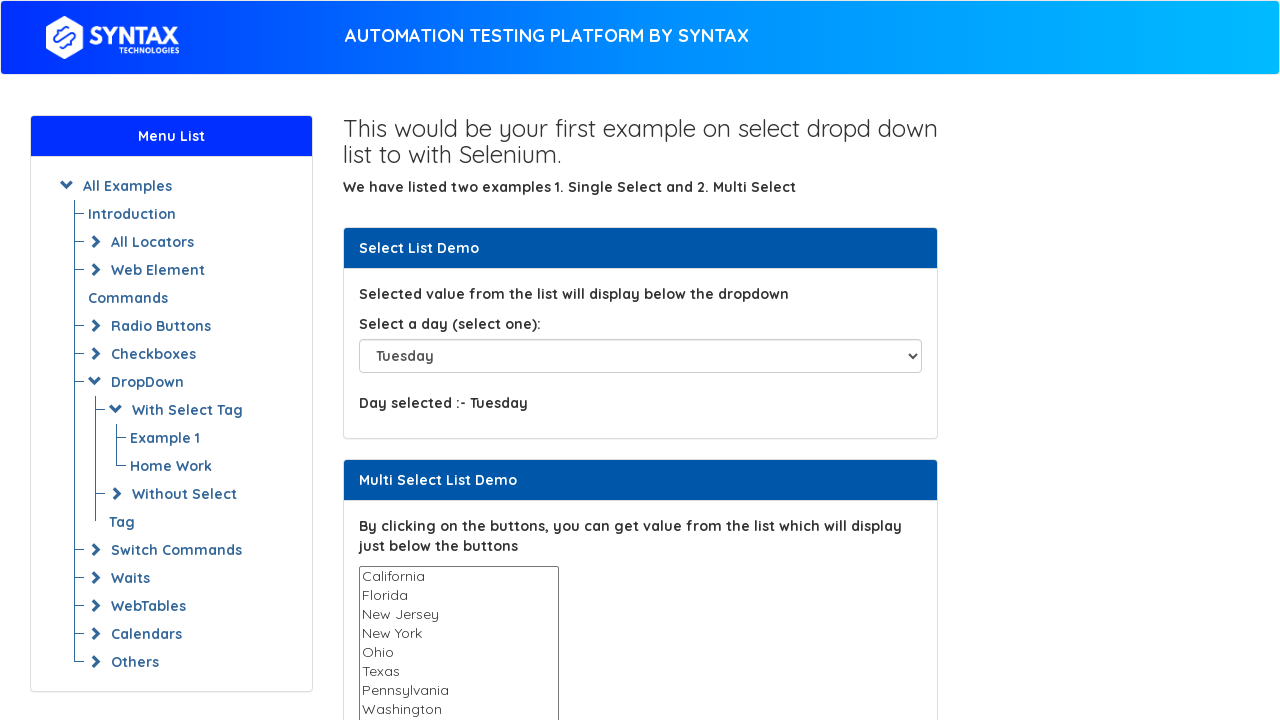

Waited 500ms to observe selection change
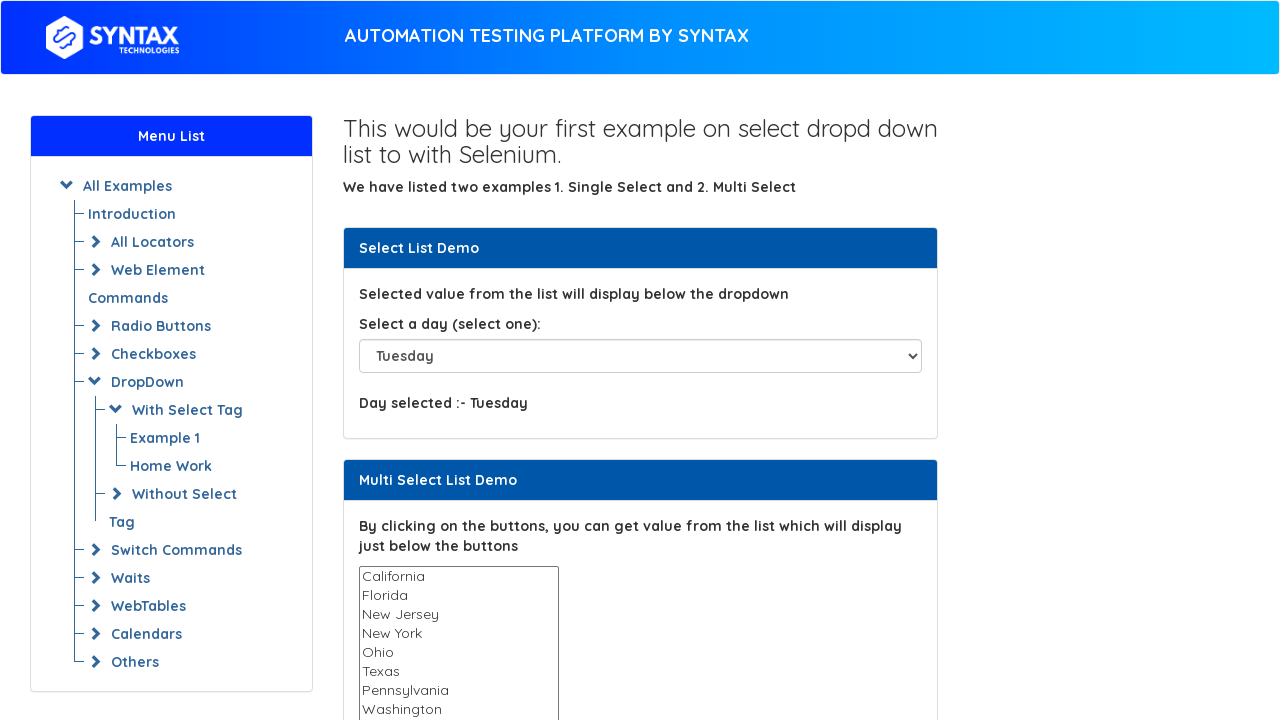

Retrieved value attribute from option 4
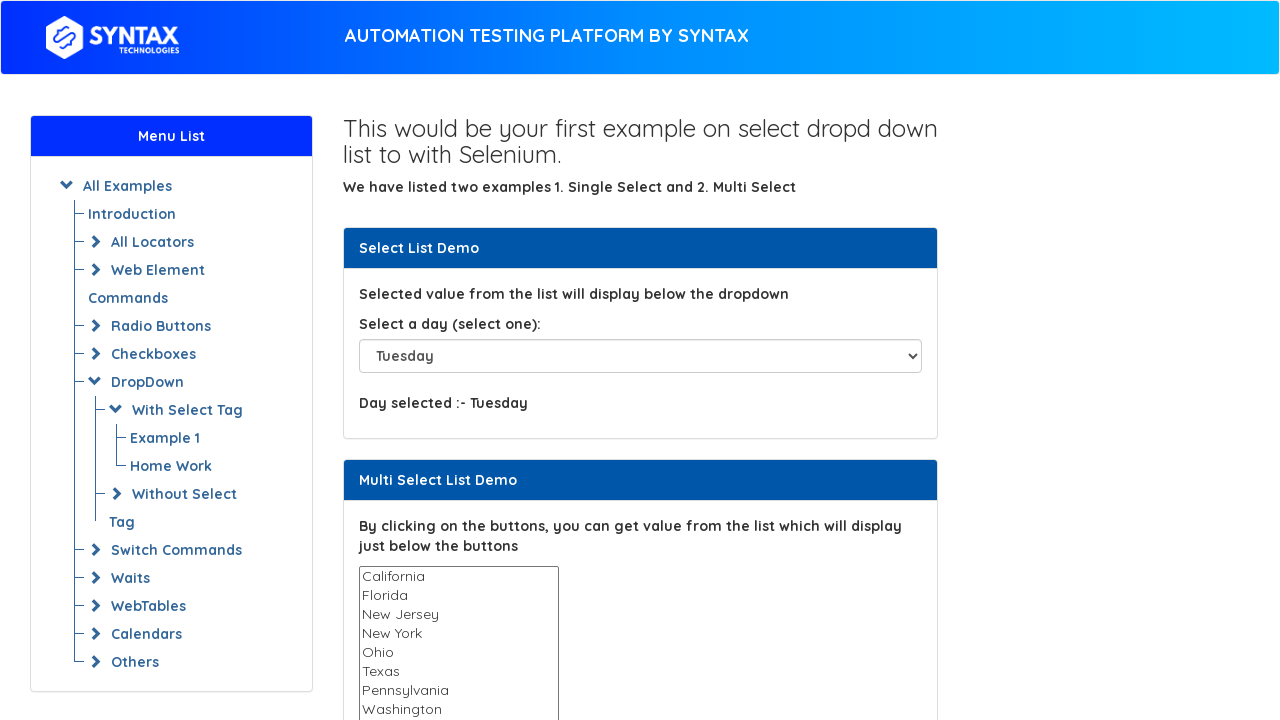

Selected dropdown option at index 4 with value 'Wednesday' on #select-demo
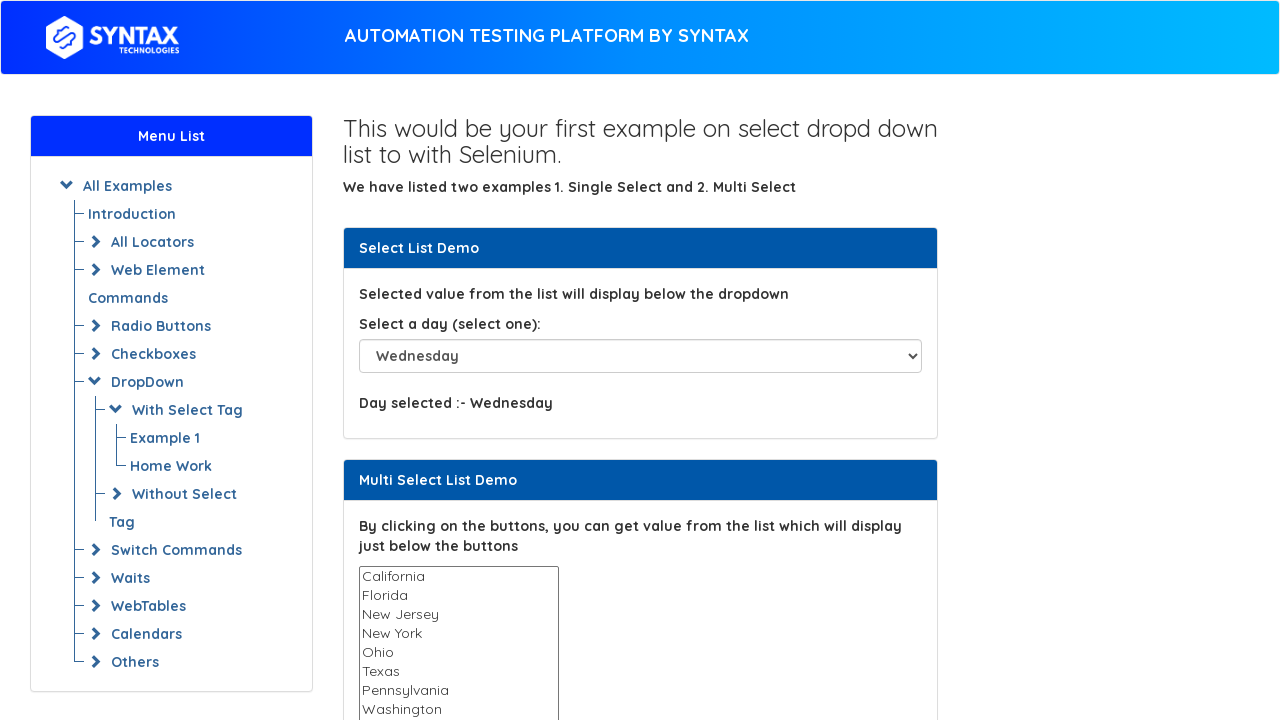

Waited 500ms to observe selection change
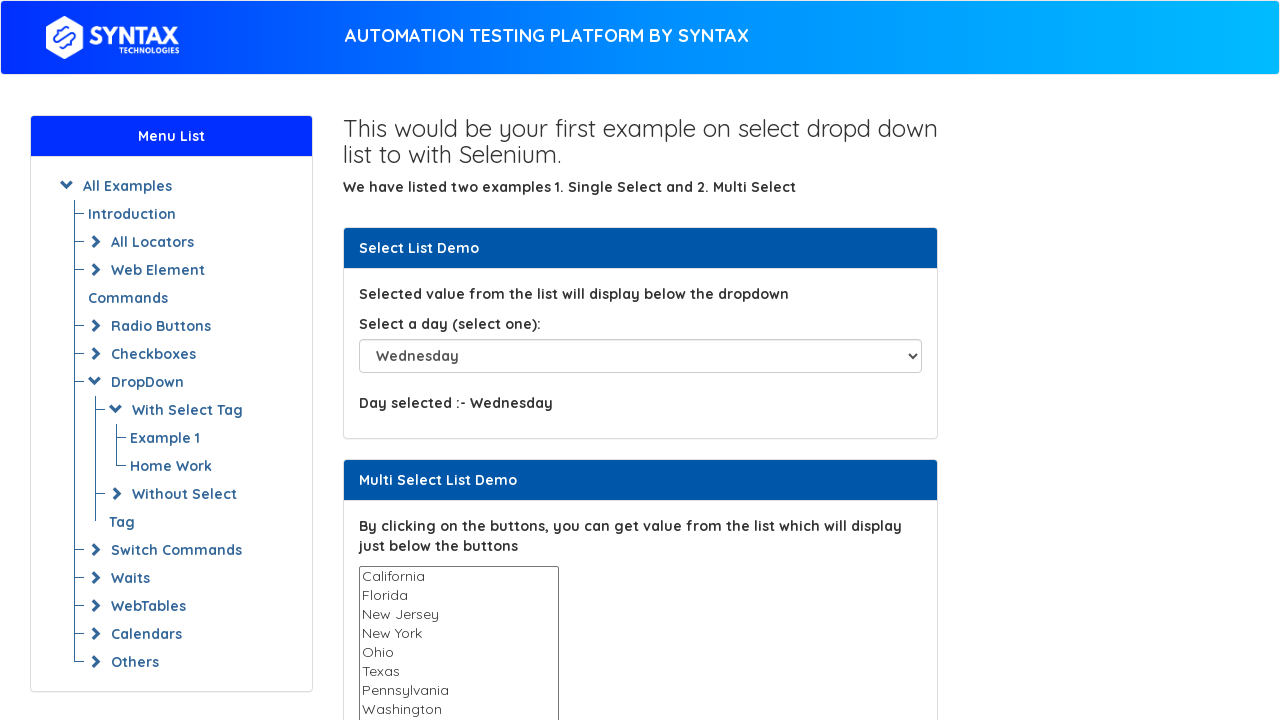

Retrieved value attribute from option 5
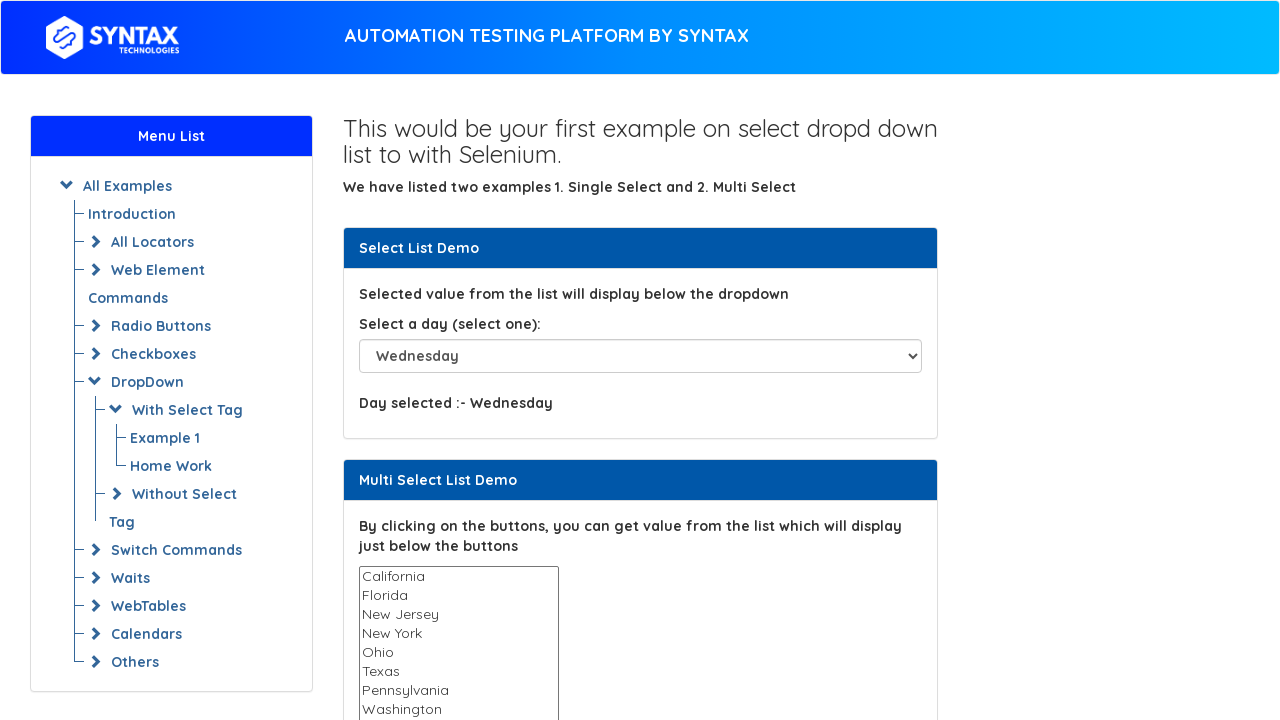

Selected dropdown option at index 5 with value 'Thursday' on #select-demo
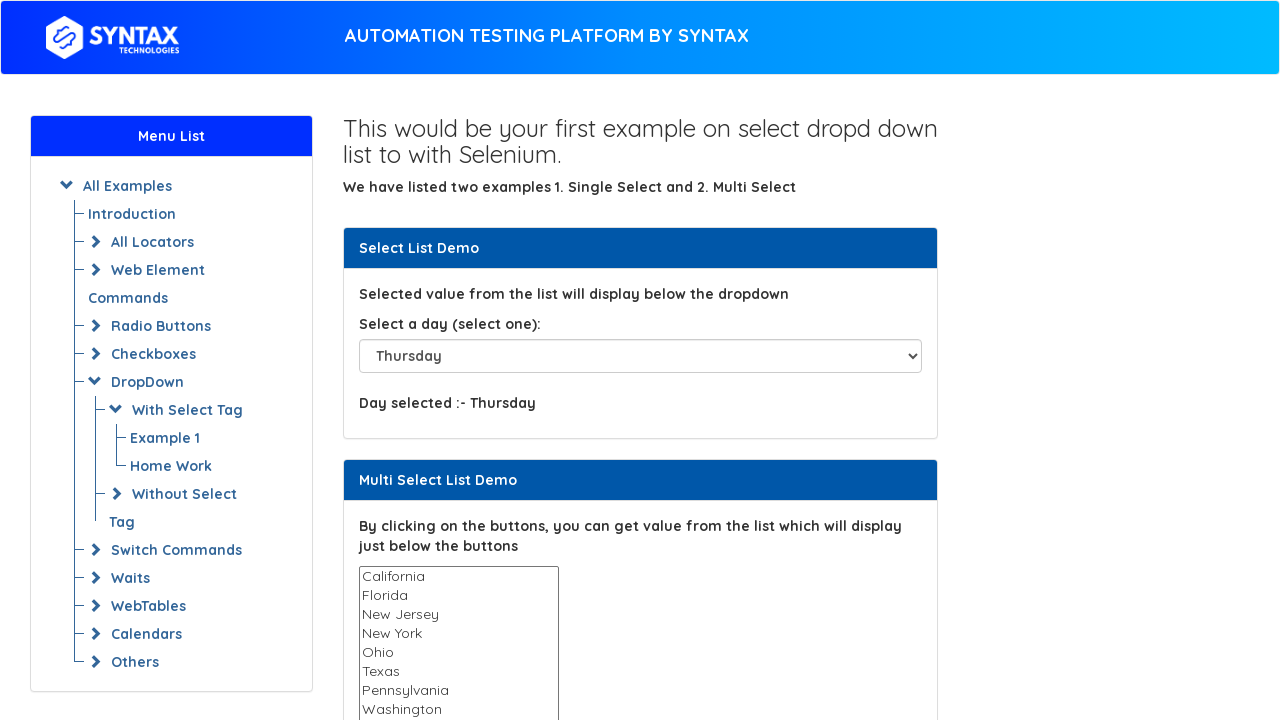

Waited 500ms to observe selection change
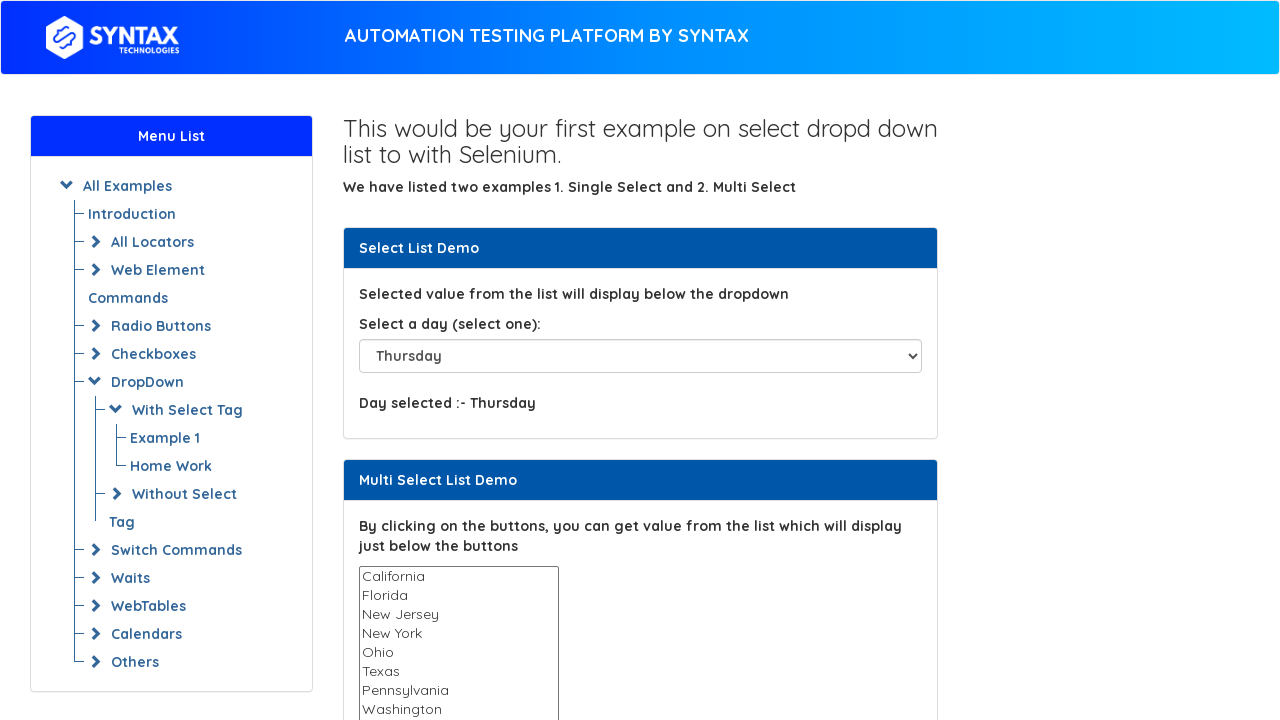

Retrieved value attribute from option 6
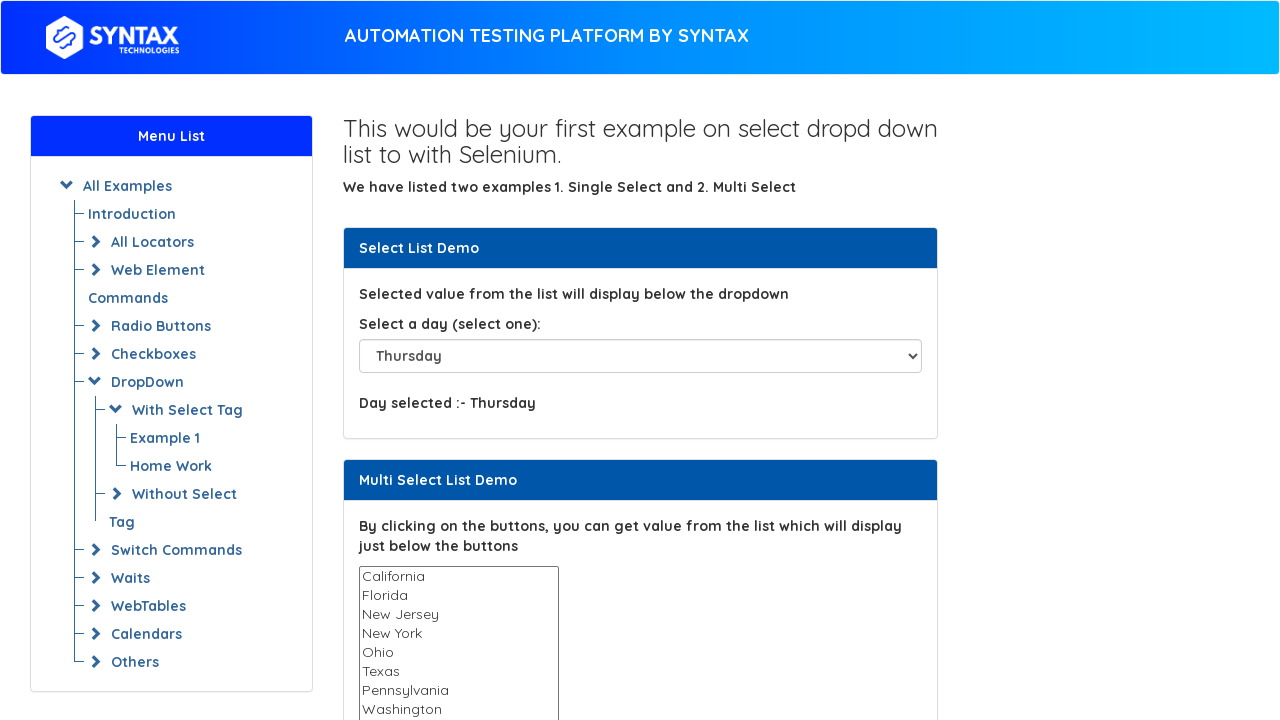

Selected dropdown option at index 6 with value 'Friday' on #select-demo
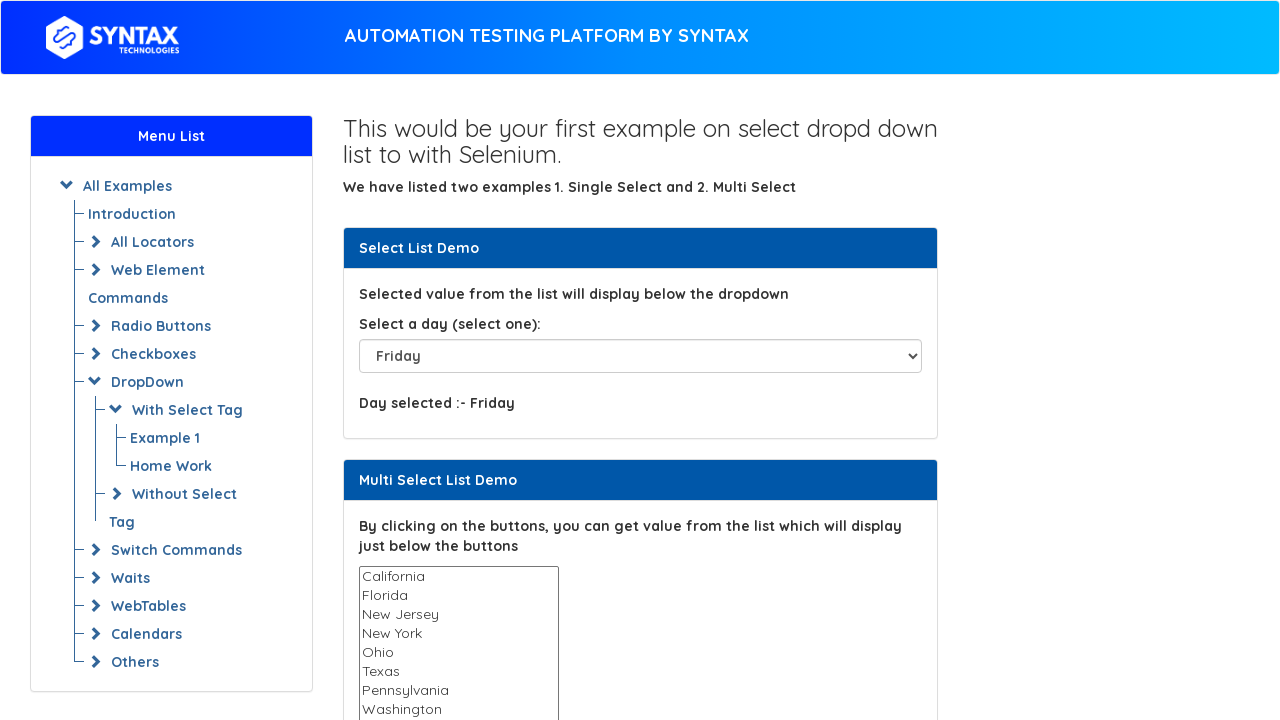

Waited 500ms to observe selection change
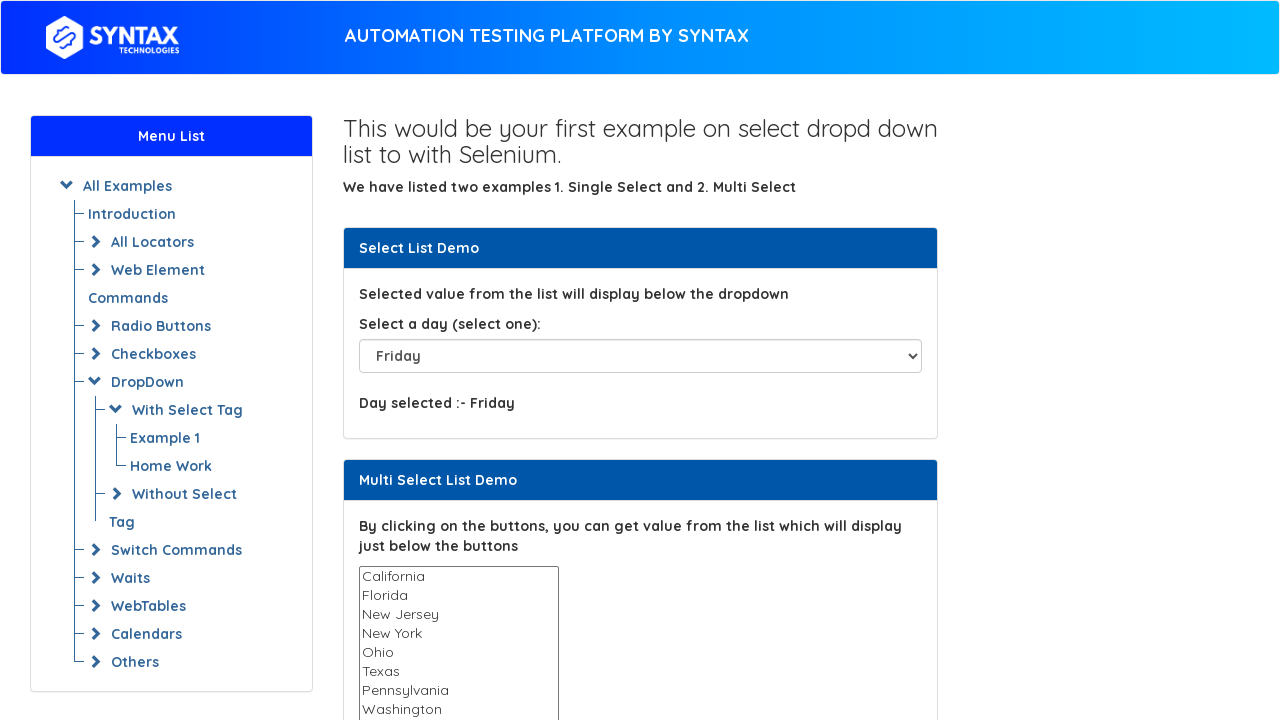

Retrieved value attribute from option 7
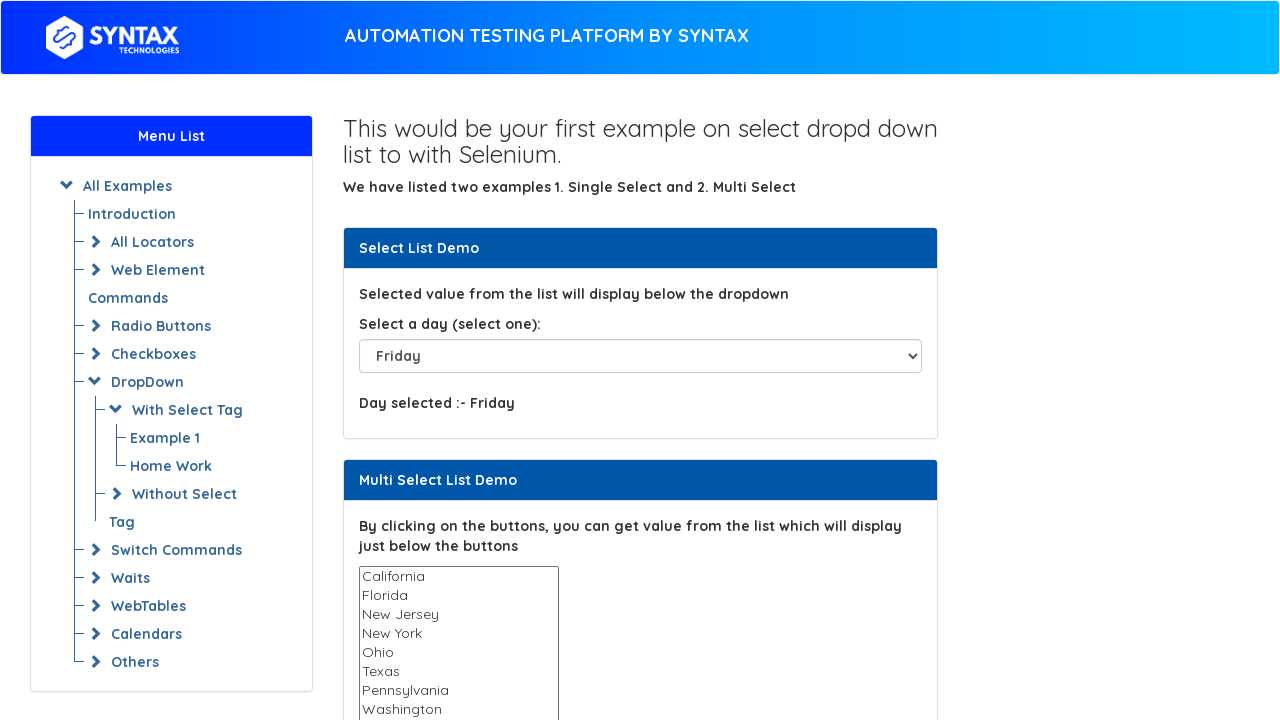

Selected dropdown option at index 7 with value 'Saturday' on #select-demo
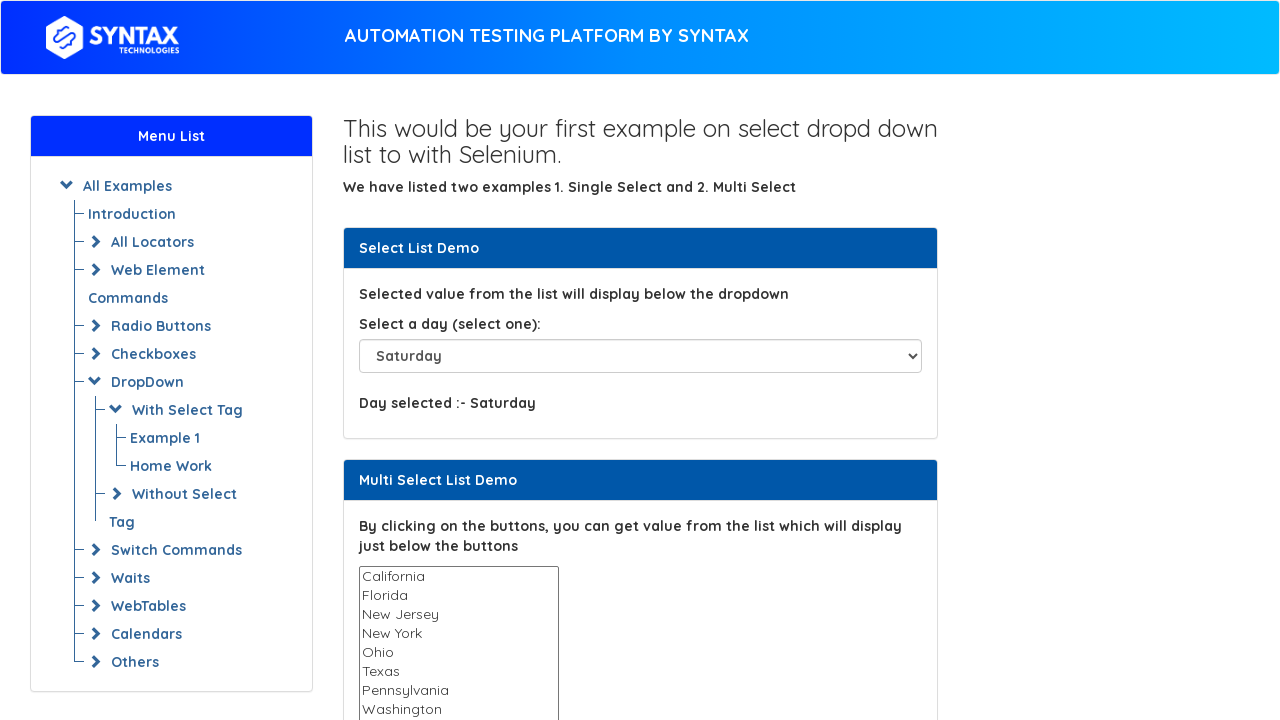

Waited 500ms to observe selection change
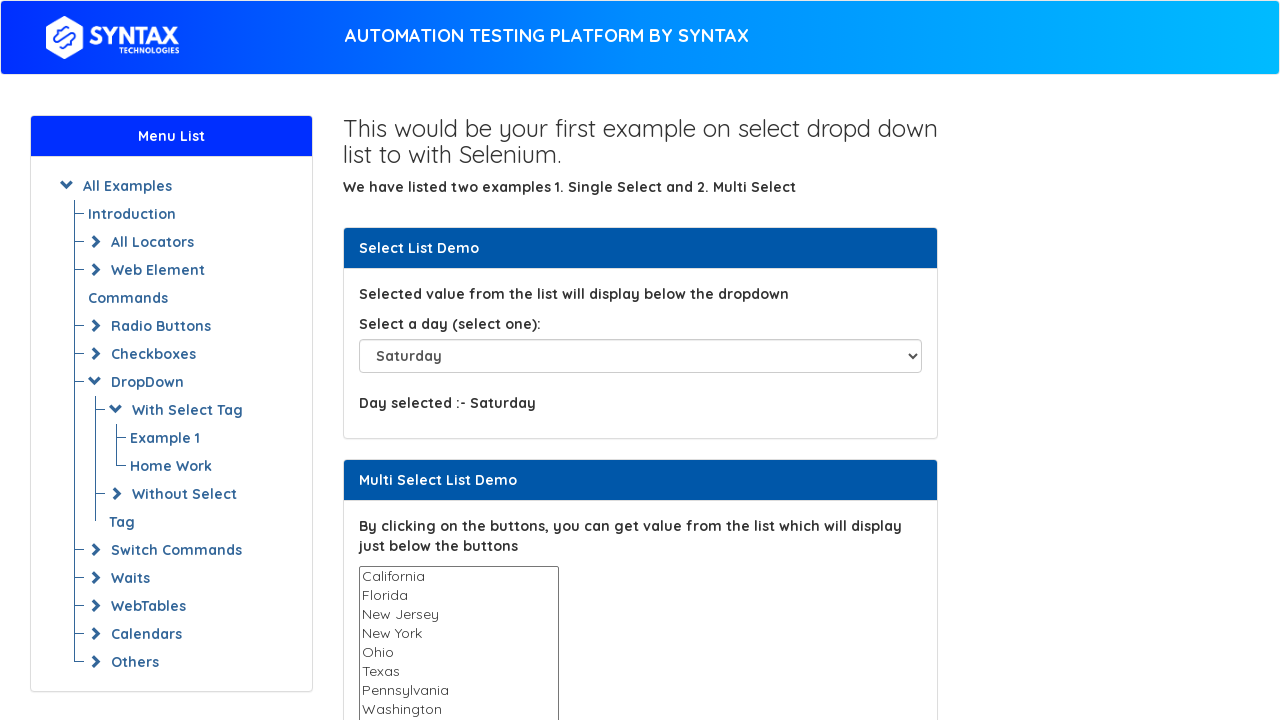

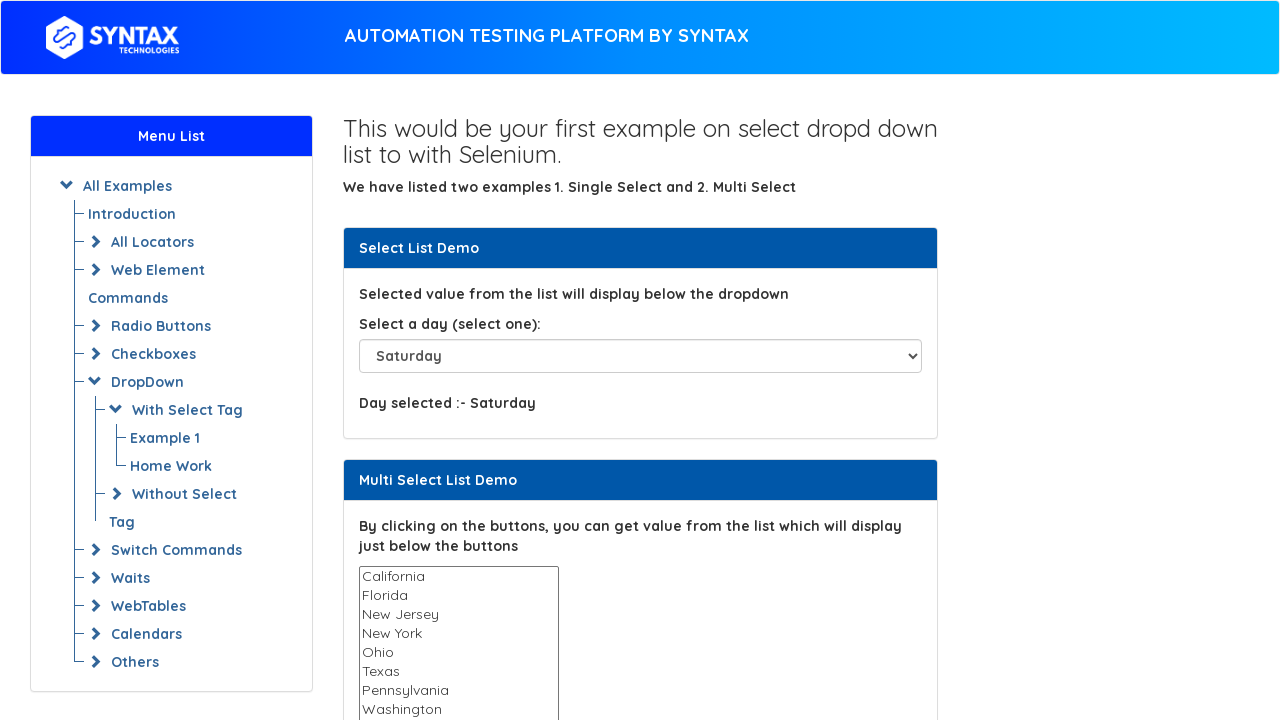